Verifies the Login button text is displayed correctly

Starting URL: https://the-internet.herokuapp.com/

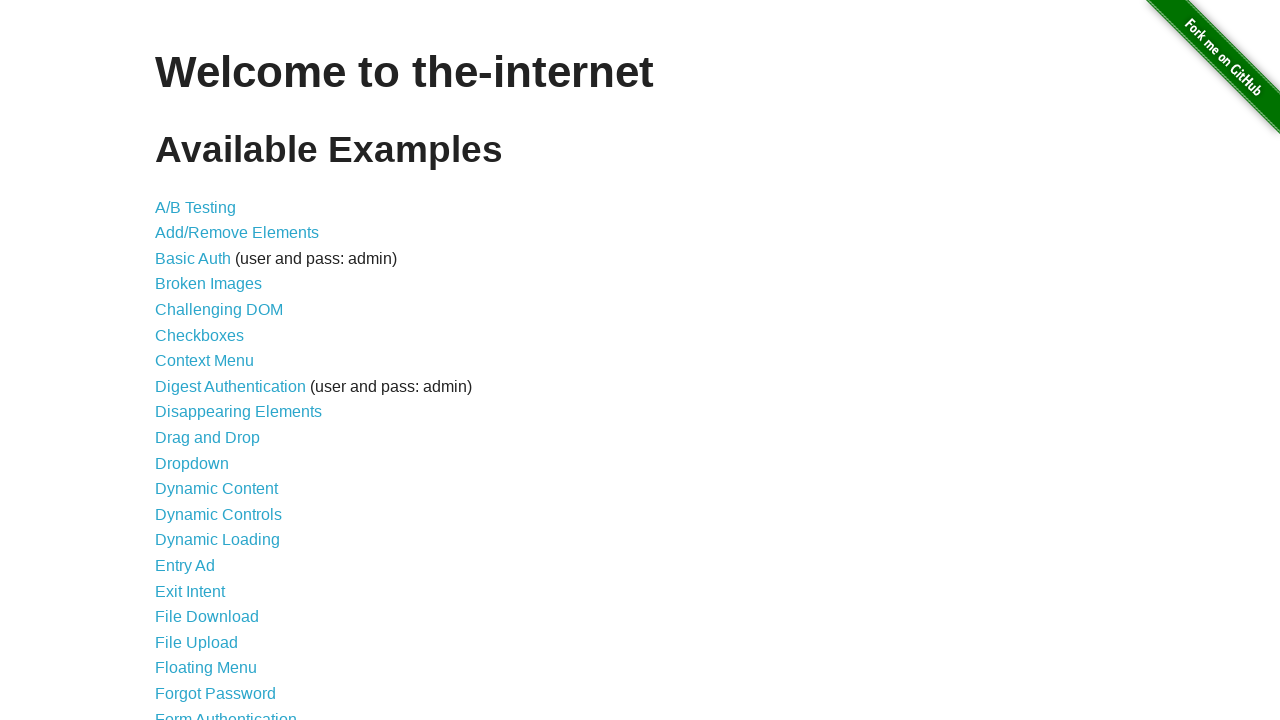

Clicked on Form Authentication link at (226, 712) on text=Form Authentication
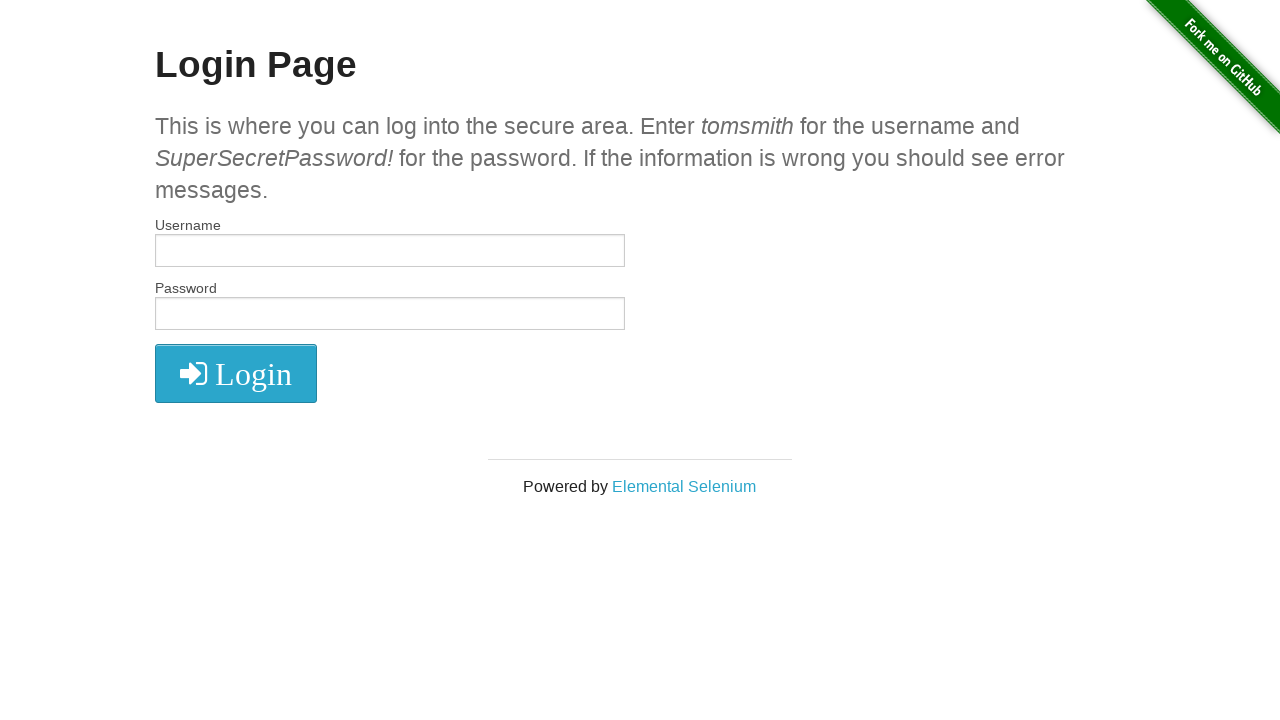

Located Login button element with class 'radius'
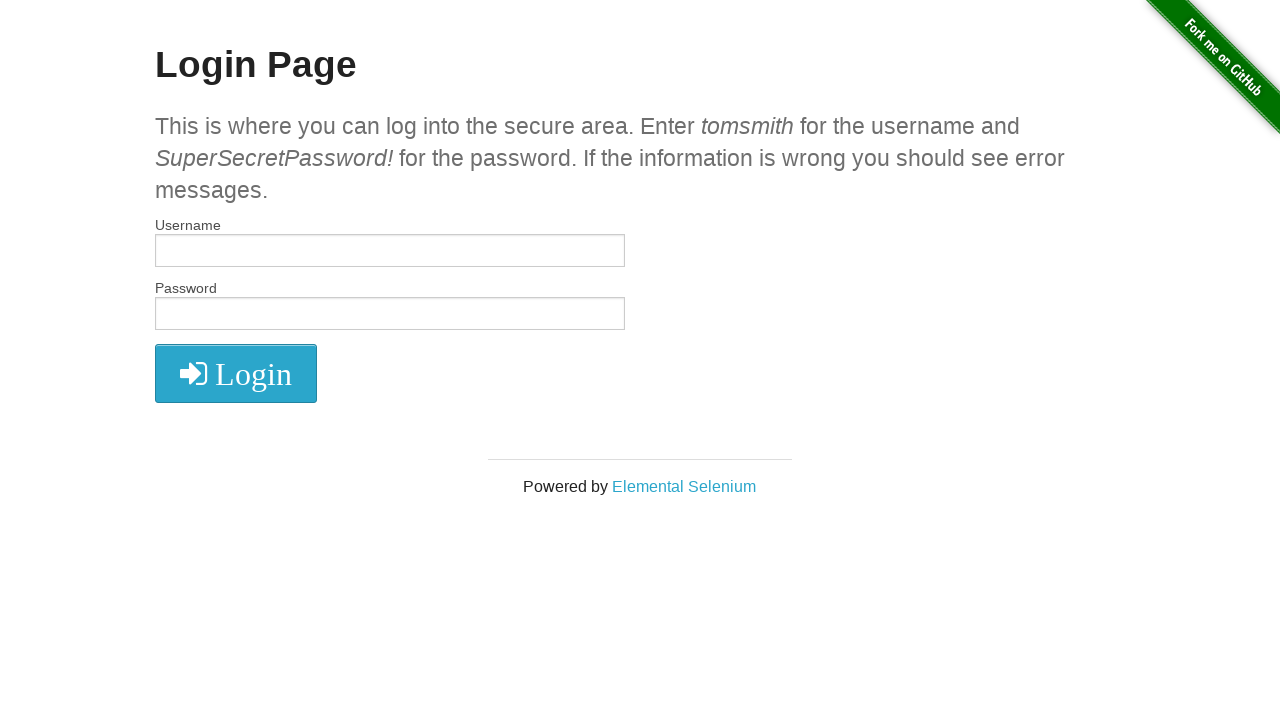

Verified Login button text is displayed correctly
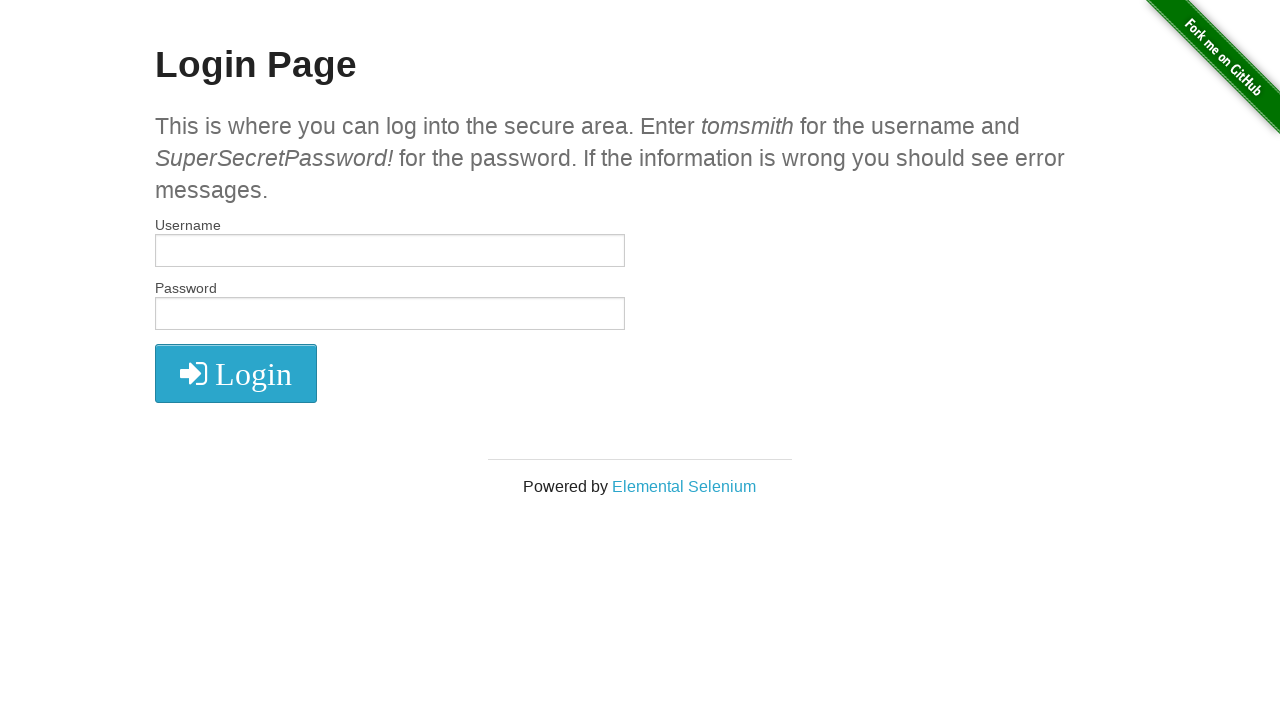

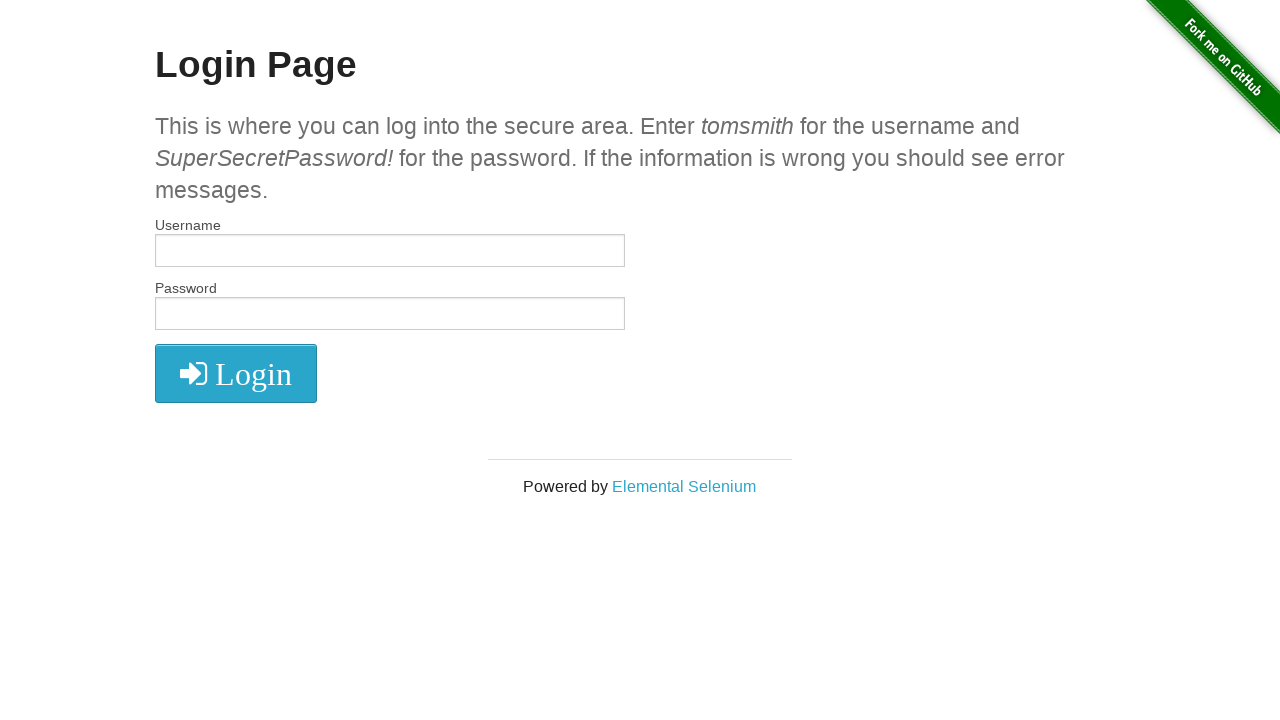